Tests registration form by navigating to the register page and filling out user information including name, email, mobile, and password

Starting URL: https://raghuprasadks.github.io/samplewebsite/

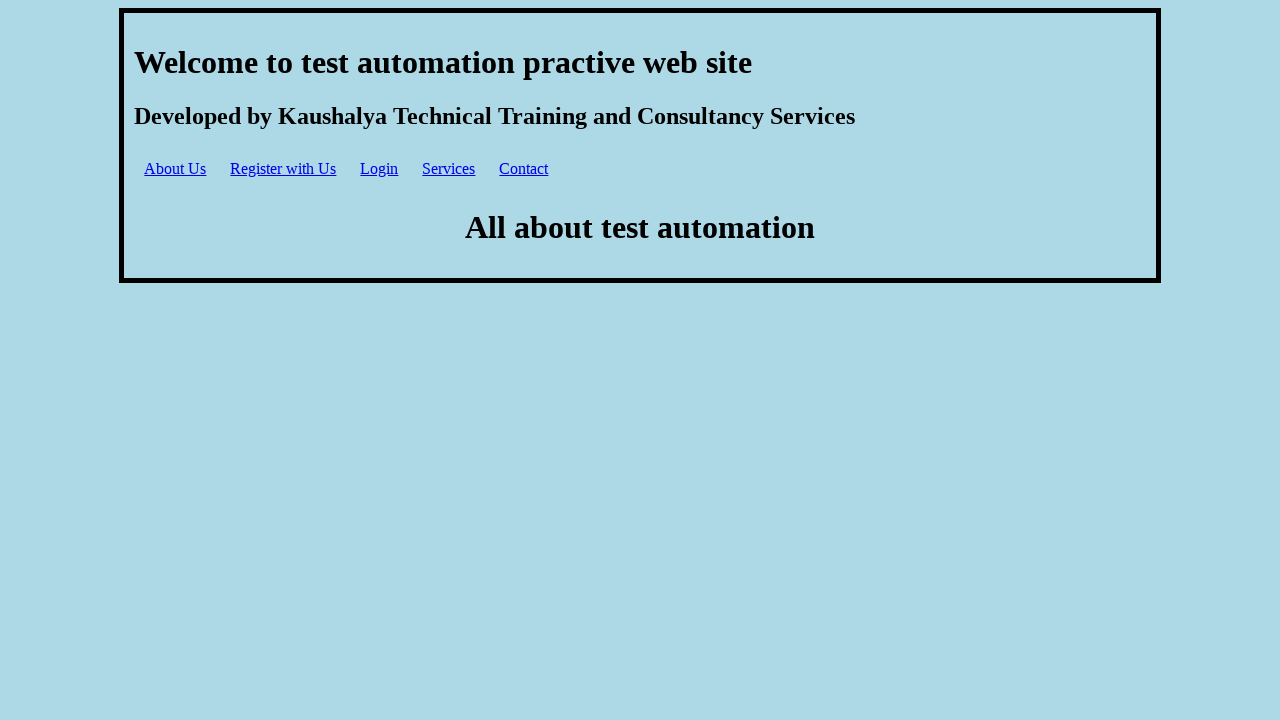

Navigated to sample website homepage
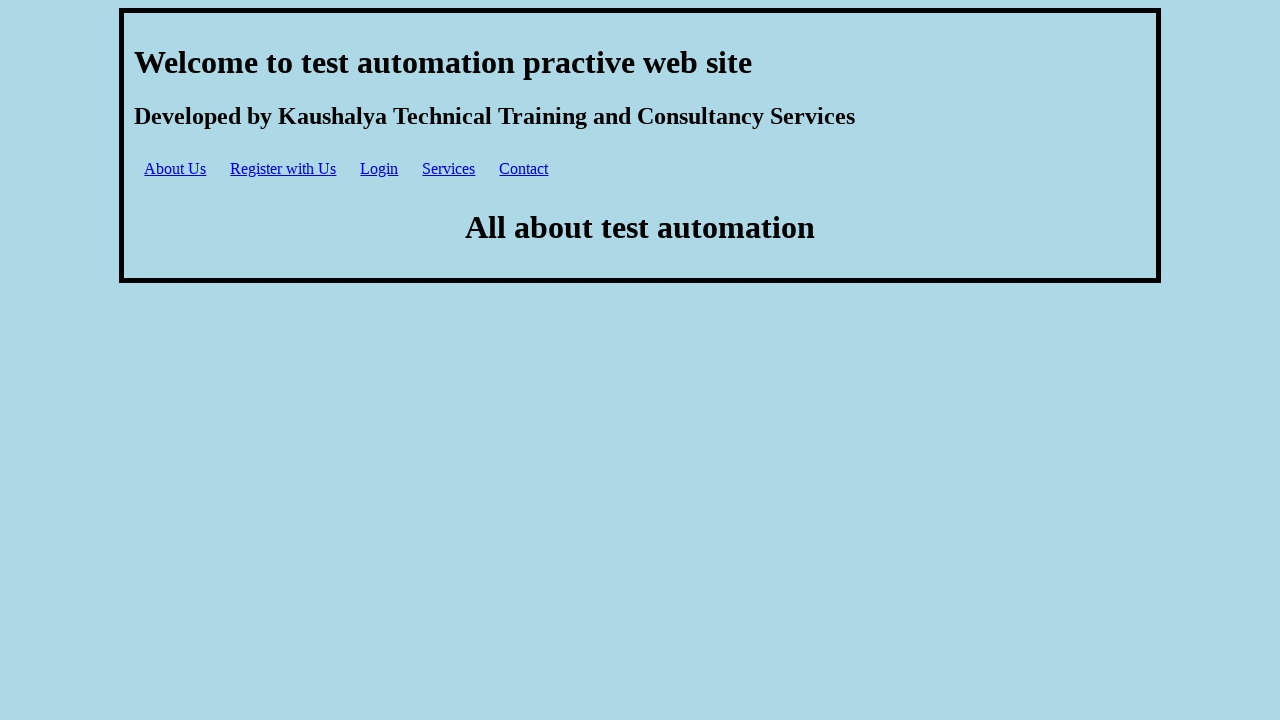

Clicked Register link to navigate to registration page at (283, 168) on a:text('Register')
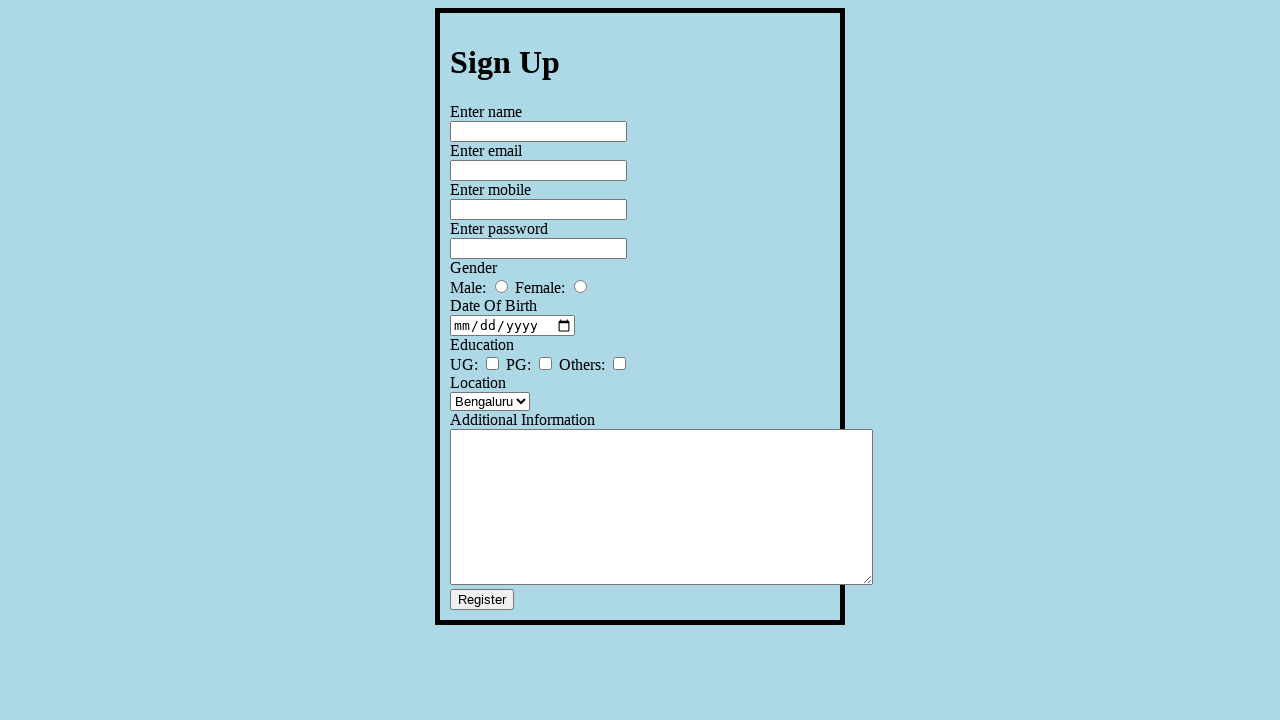

Filled name field with 'John Smith' on #name
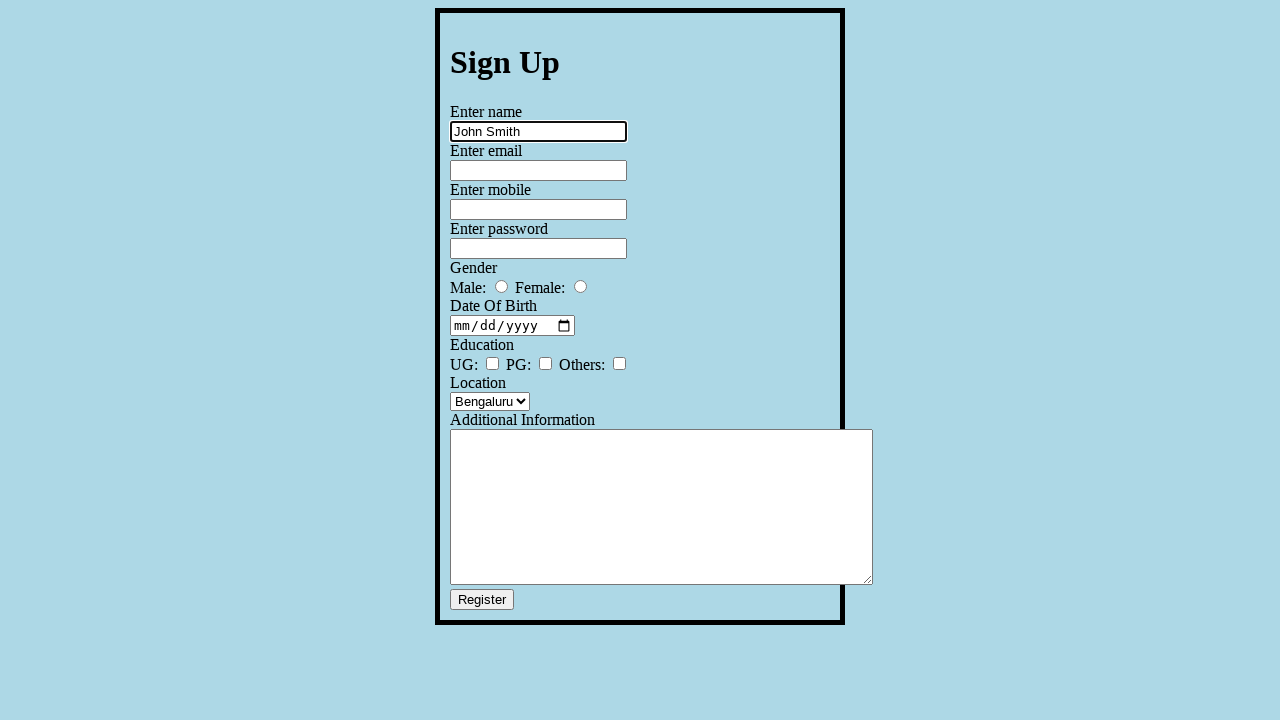

Filled email field with 'john.smith@example.com' on input[name='email']
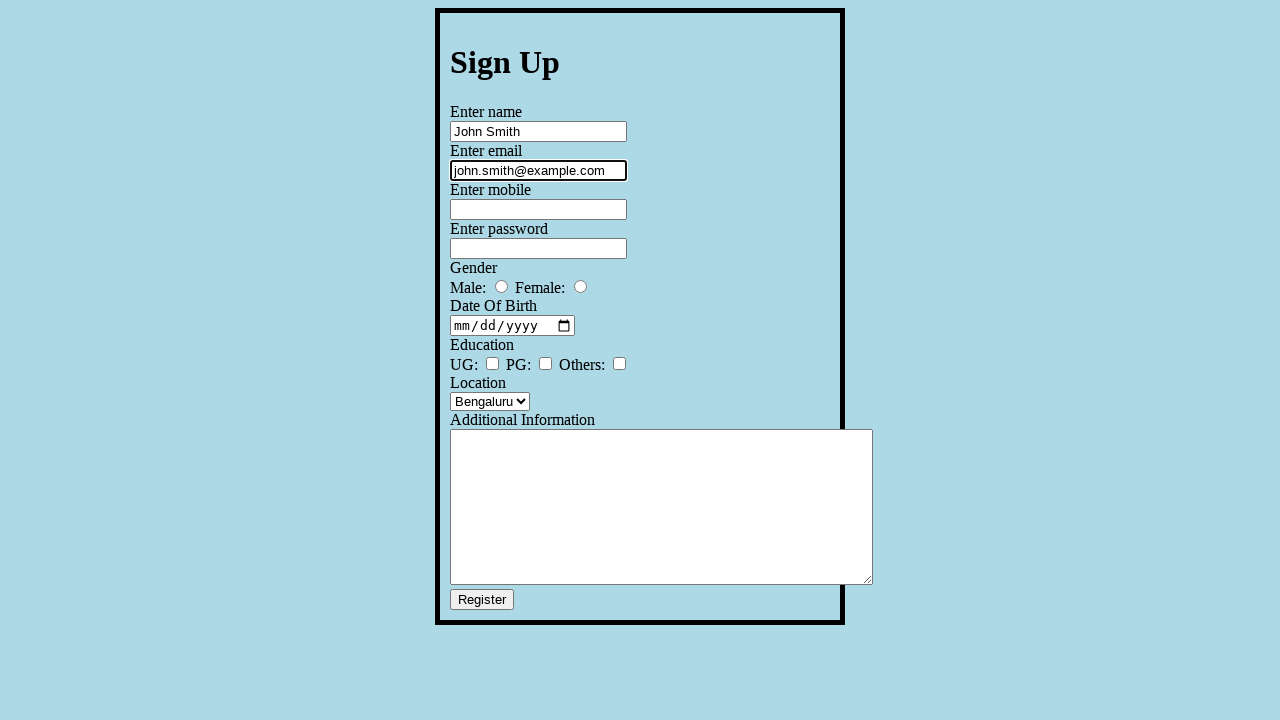

Filled mobile field with '9876543210' on #mobile
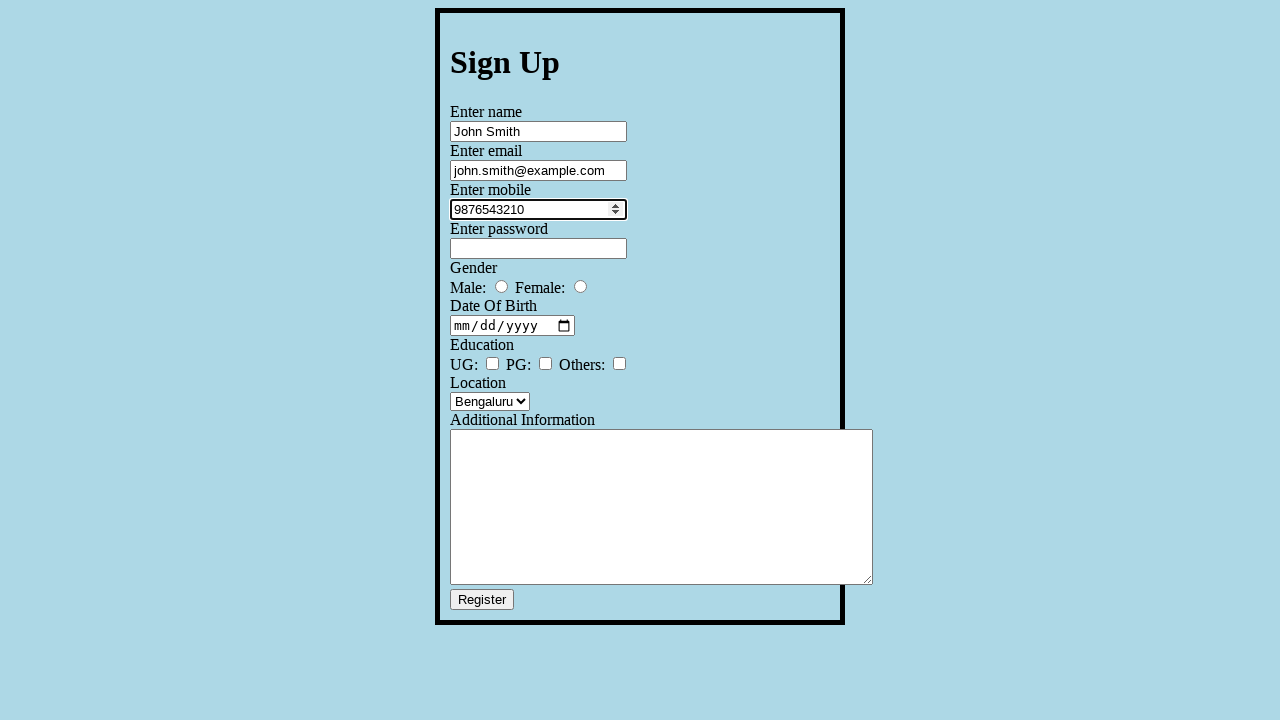

Filled password field with 'SecurePass456' on #password
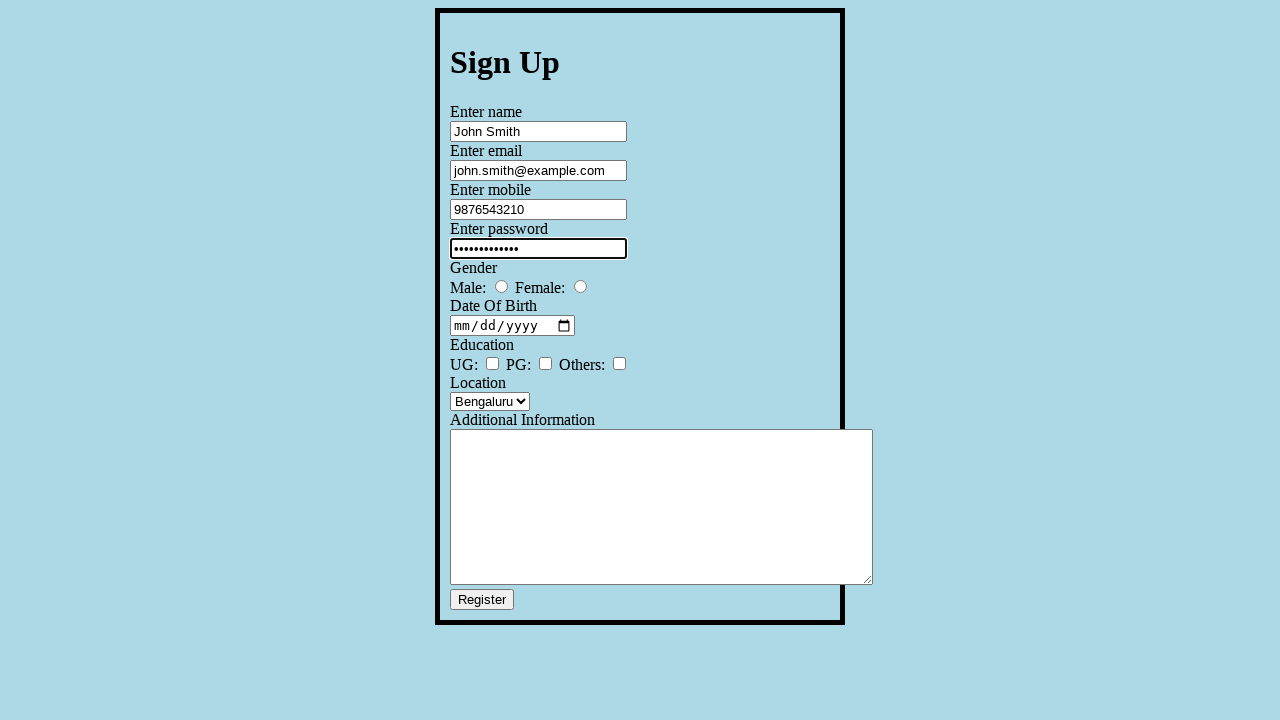

Clicked submit button to register user at (502, 286) on xpath=/html/body/div/form/input[5]
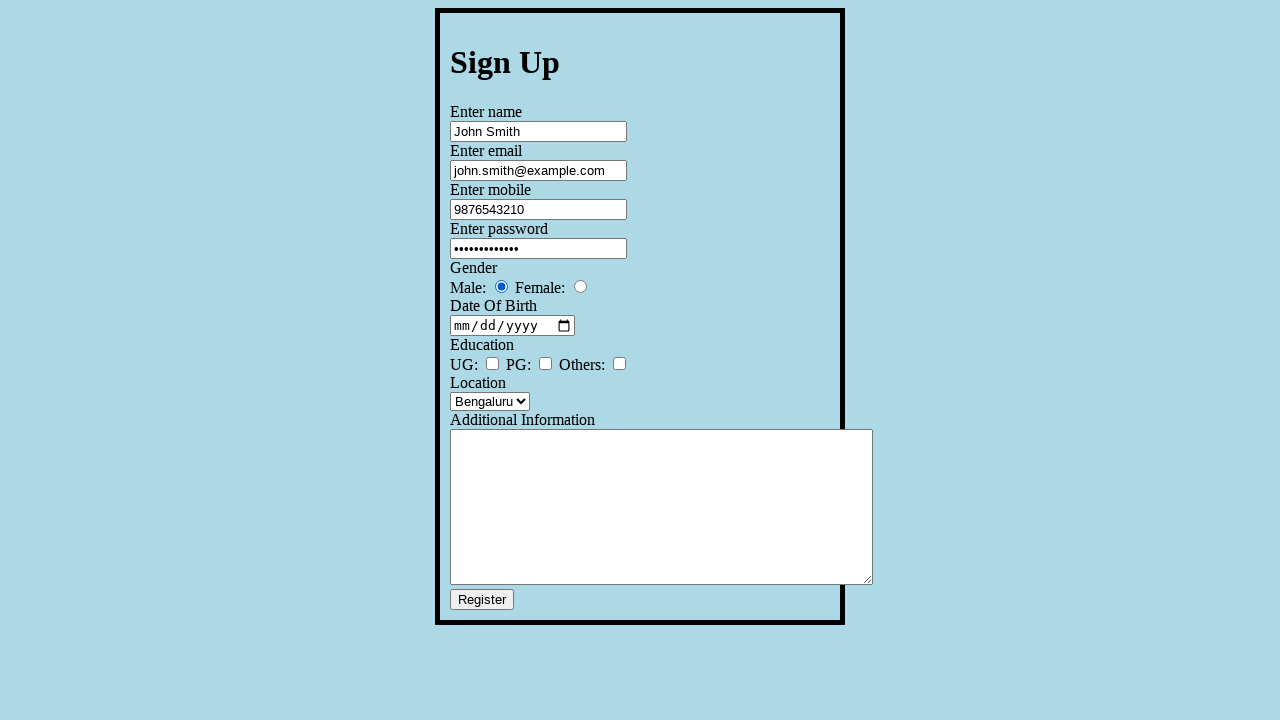

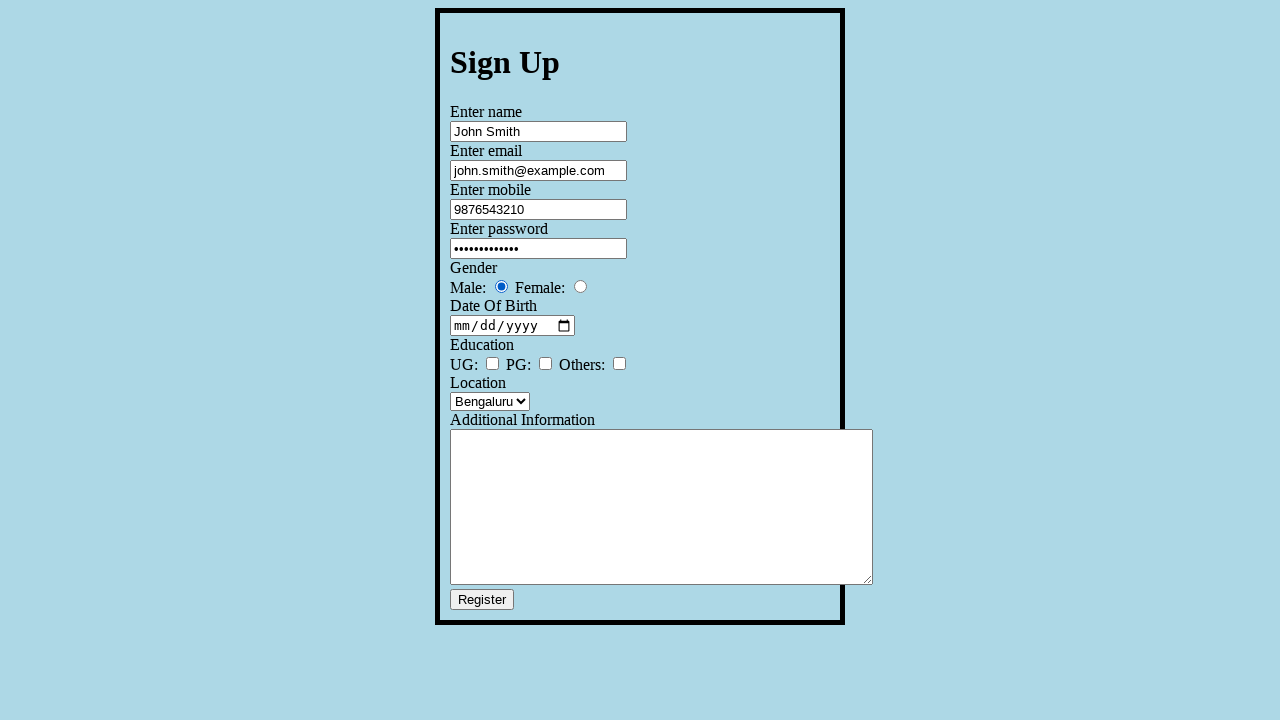